Tests checkbox functionality by clicking a checkbox and verifying it's selected, then counting total checkboxes on the page

Starting URL: https://rahulshettyacademy.com/AutomationPractice/

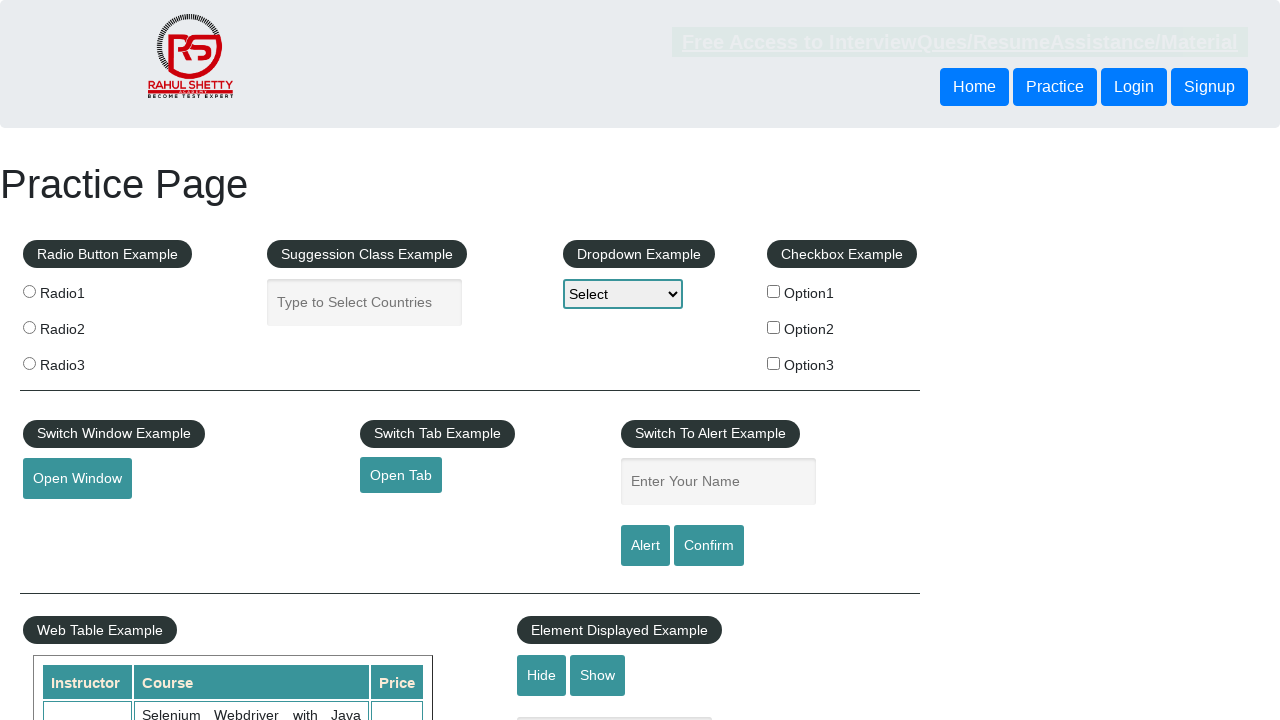

Clicked the first checkbox (checkBoxOption1) at (774, 291) on #checkBoxOption1
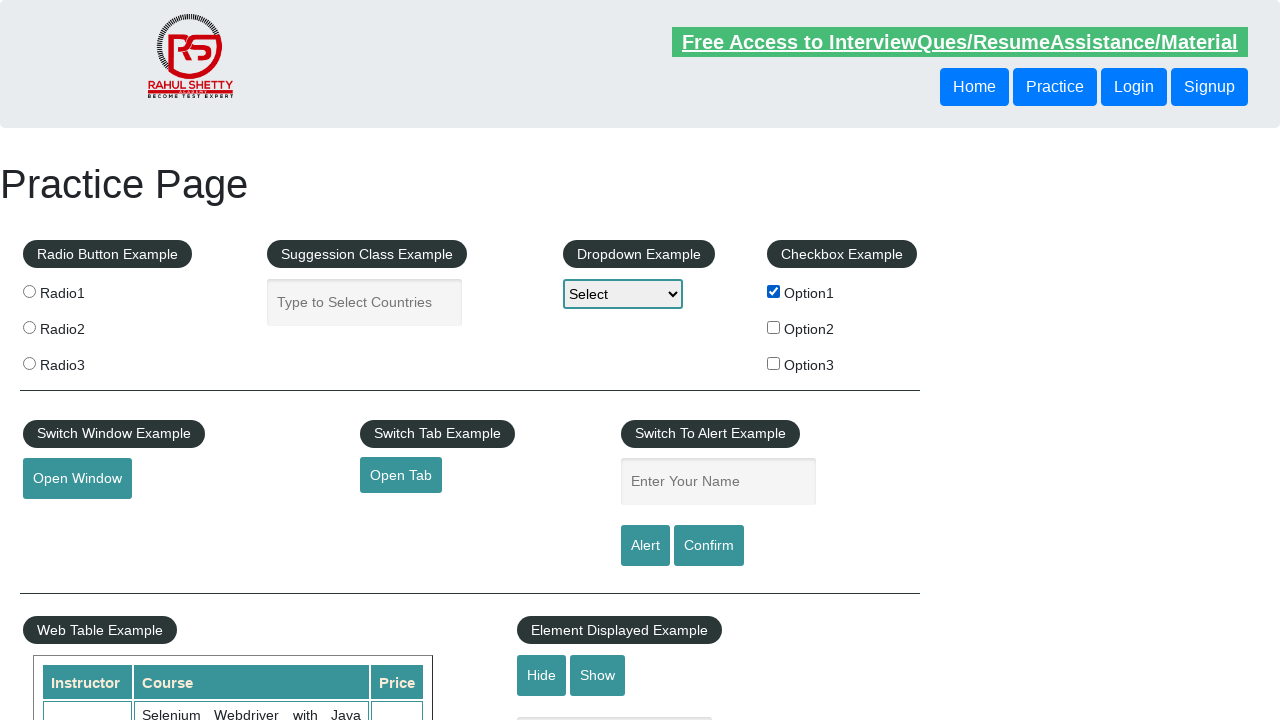

Verified that the first checkbox is selected
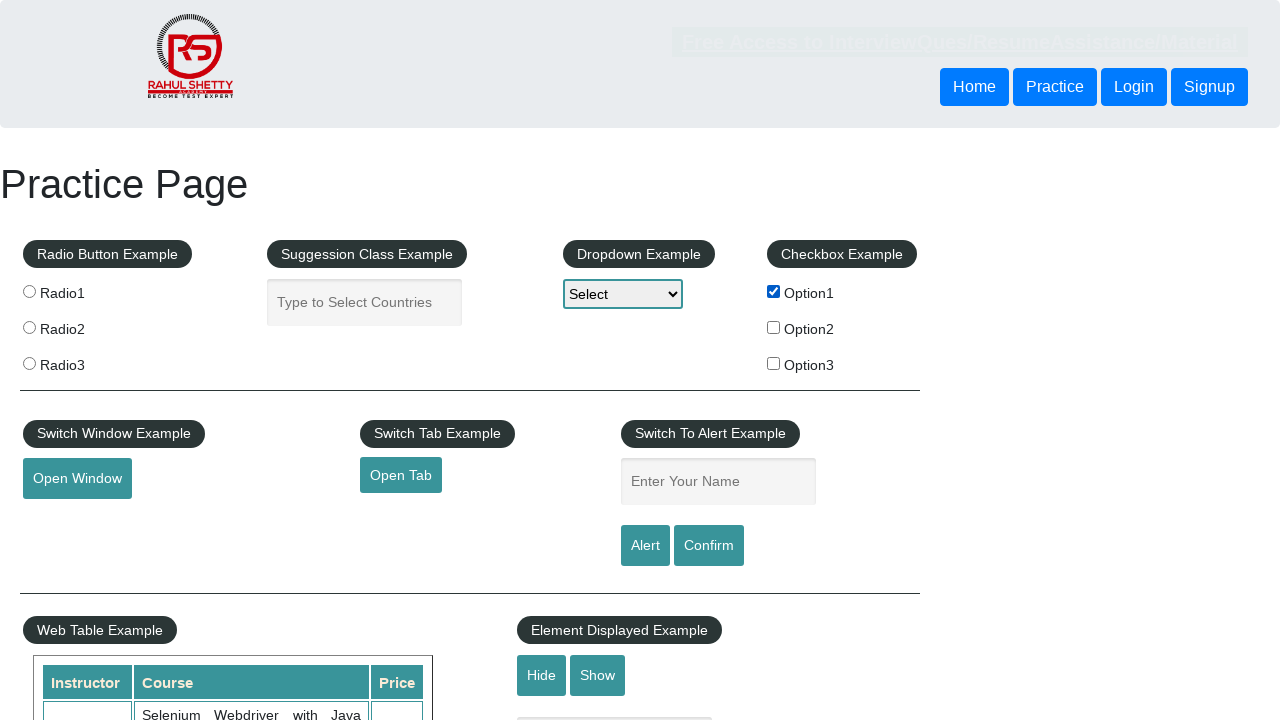

Counted total checkboxes on the page: 3
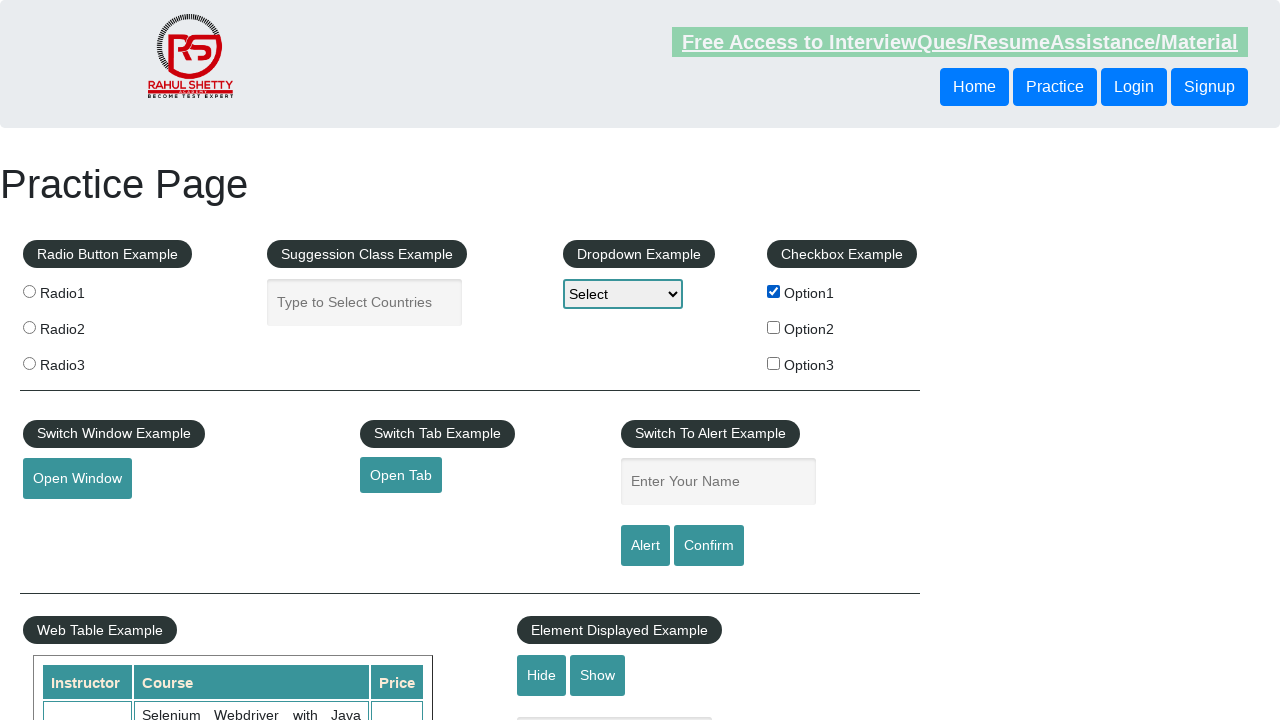

Printed total checkbox count to console: 3
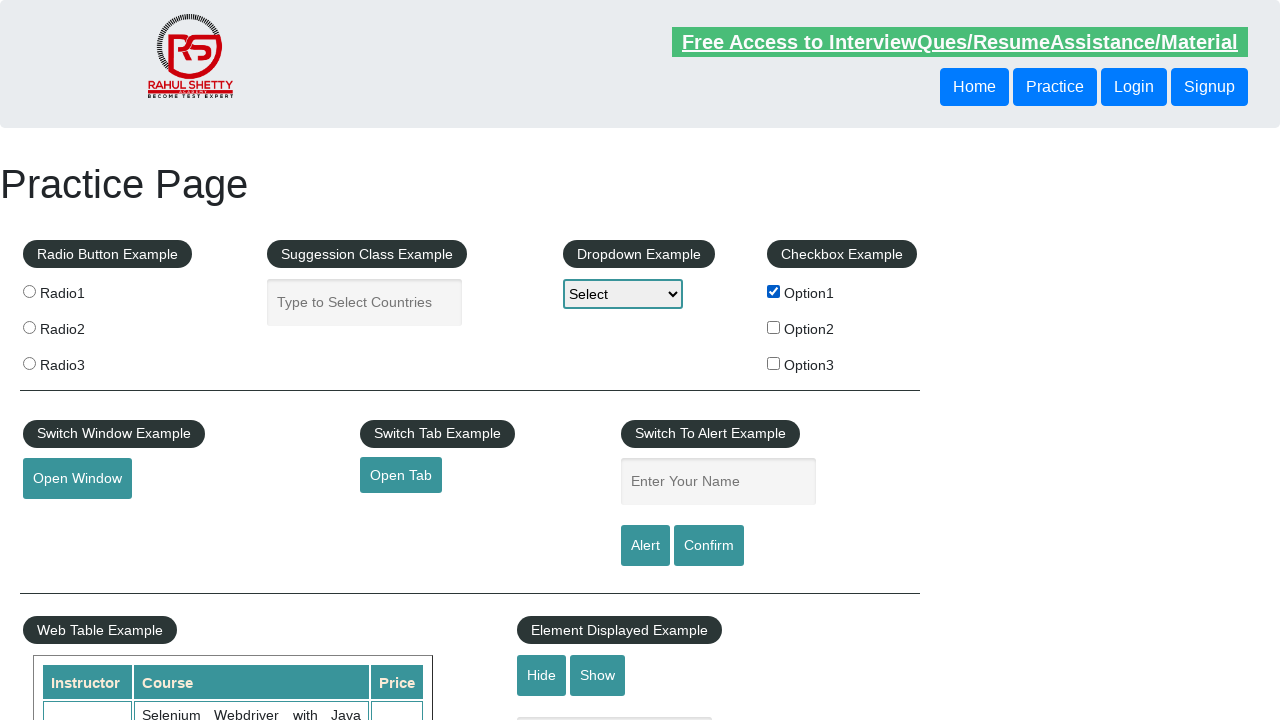

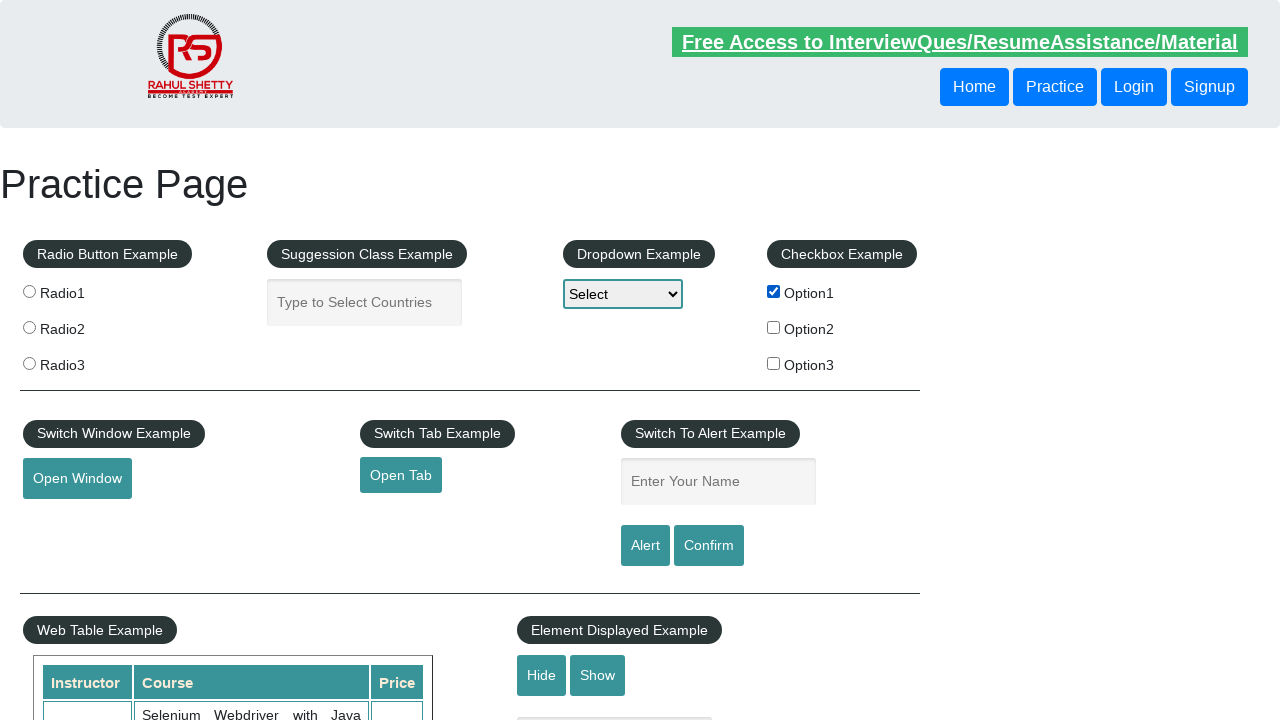